Tests an end-to-end flight booking flow by selecting one-way trip, choosing origin and destination airports, selecting a date, adding senior citizen discount, adding 4 adult passengers, and clicking search.

Starting URL: https://rahulshettyacademy.com/dropdownsPractise/

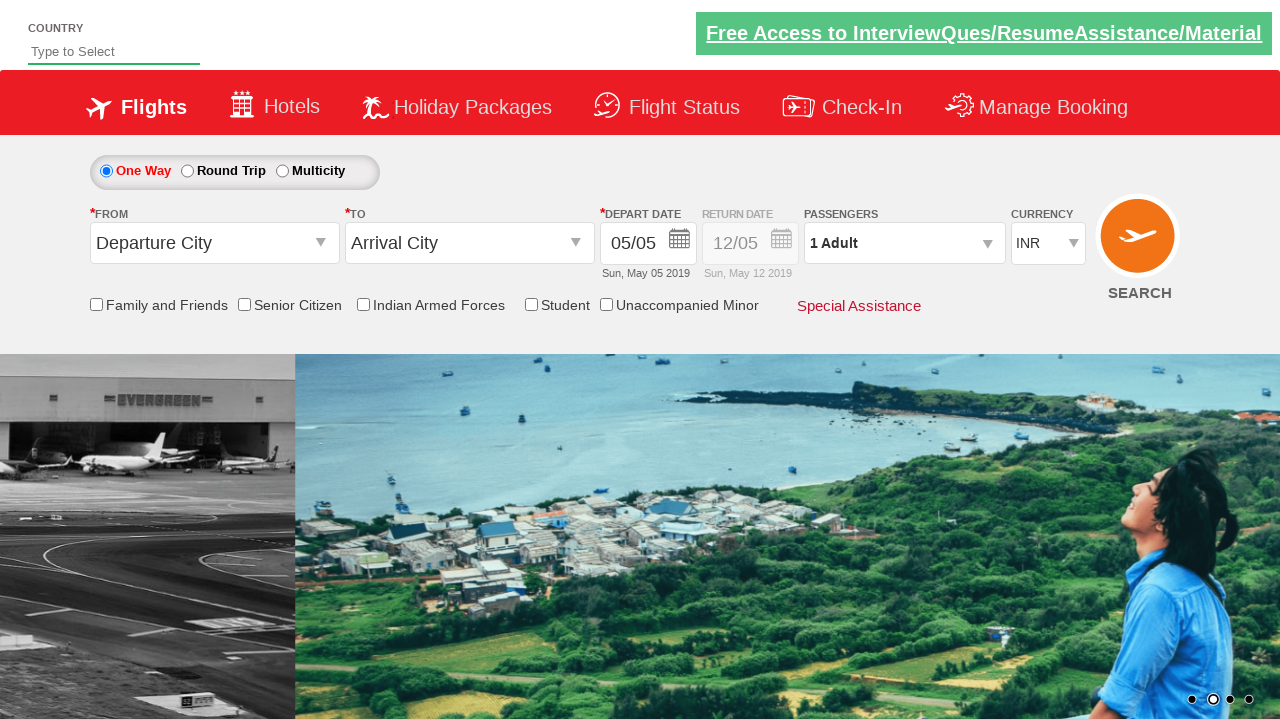

Selected ONE WAY trip option at (106, 171) on #ctl00_mainContent_rbtnl_Trip_0
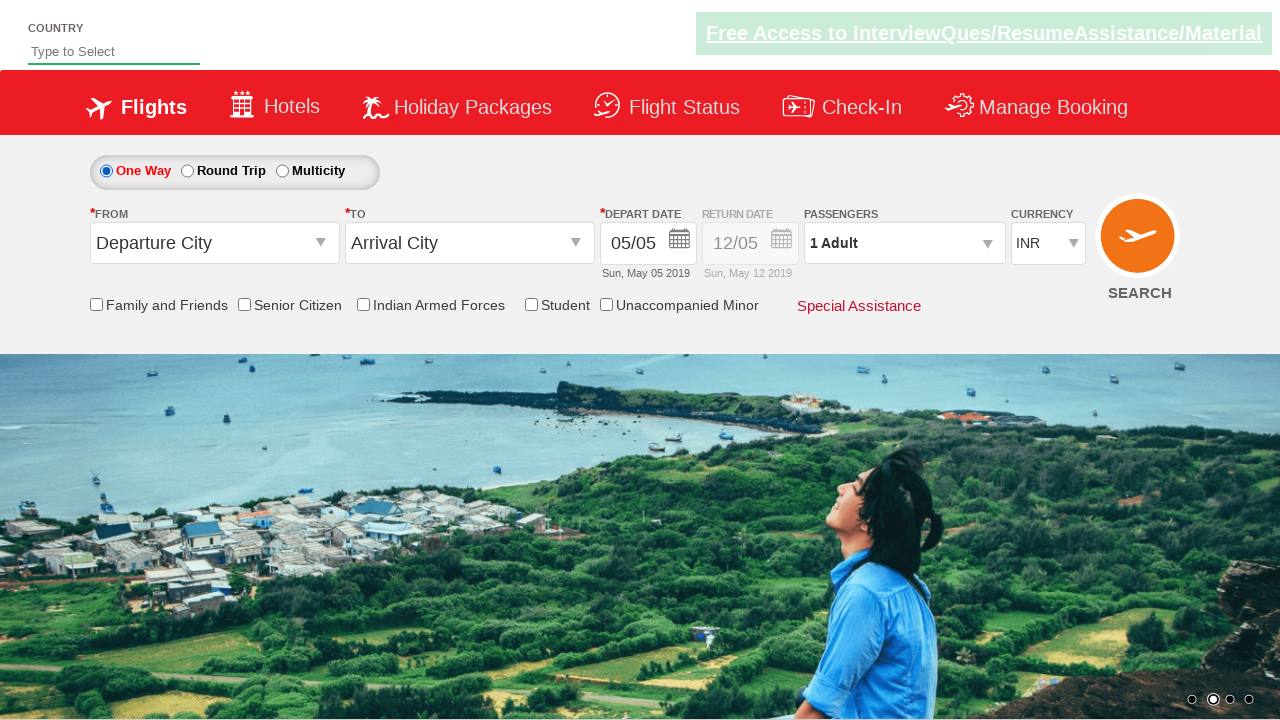

Clicked FROM airport dropdown at (214, 243) on #ctl00_mainContent_ddl_originStation1_CTXT
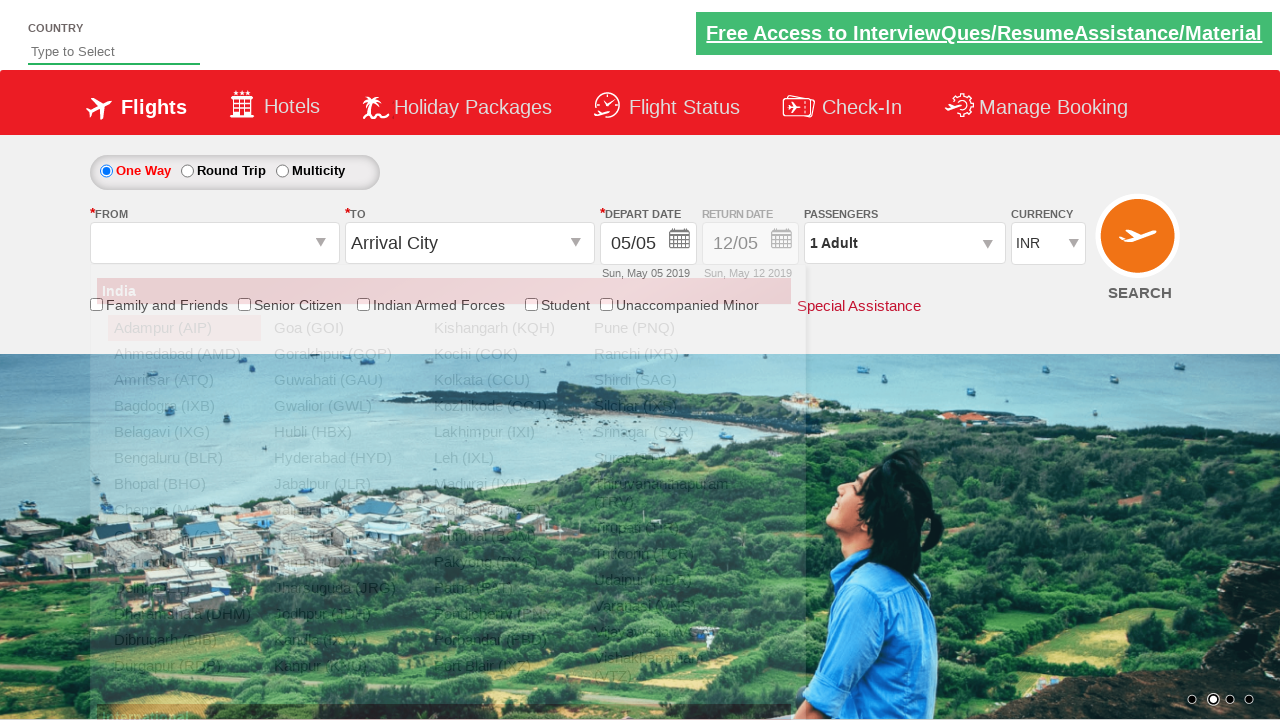

Selected Bangalore (BLR) as origin airport at (184, 458) on a[value='BLR']
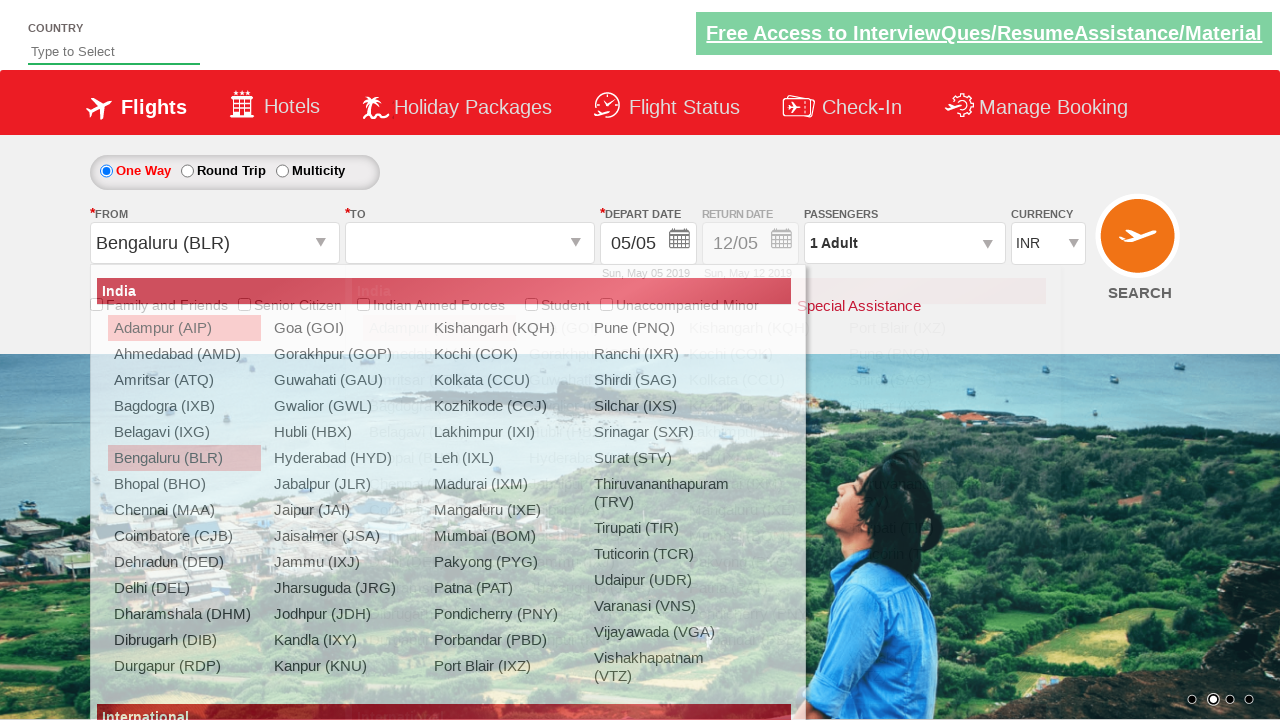

Waited for dropdown to close
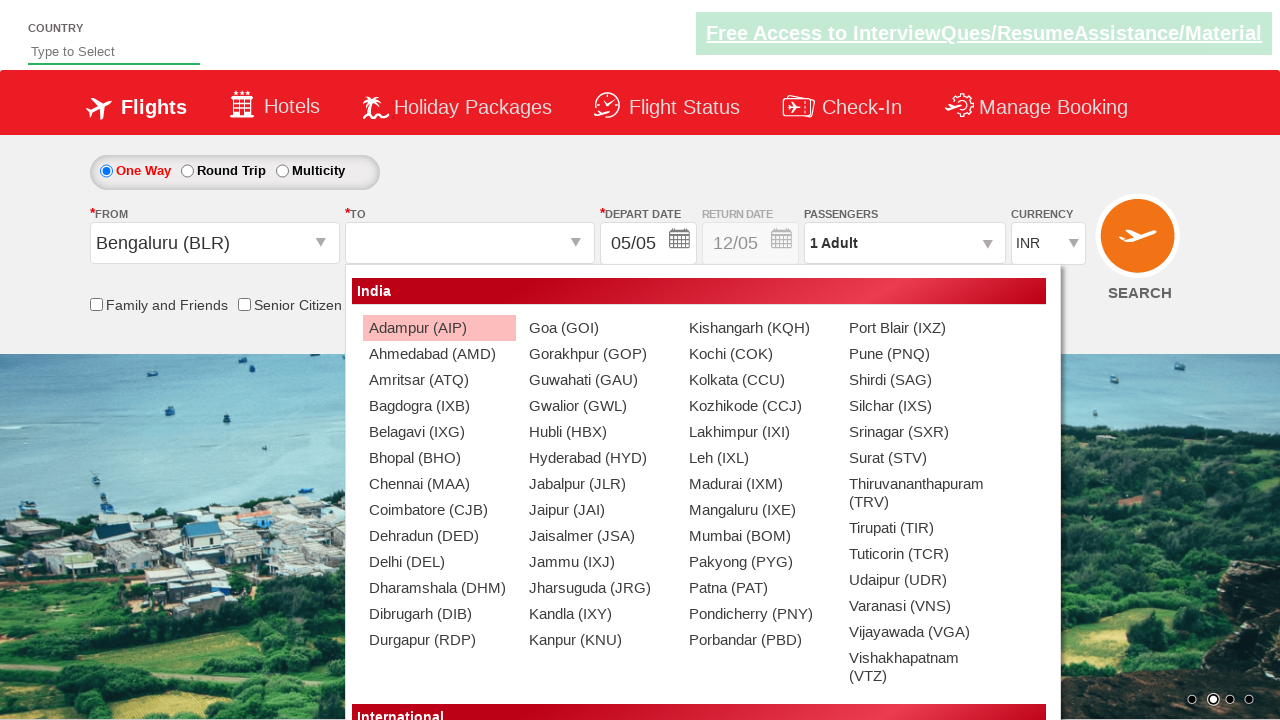

Selected Chennai (MAA) as destination airport at (439, 484) on xpath=//div[@id='glsctl00_mainContent_ddl_destinationStation1_CTNR']//a[@value='
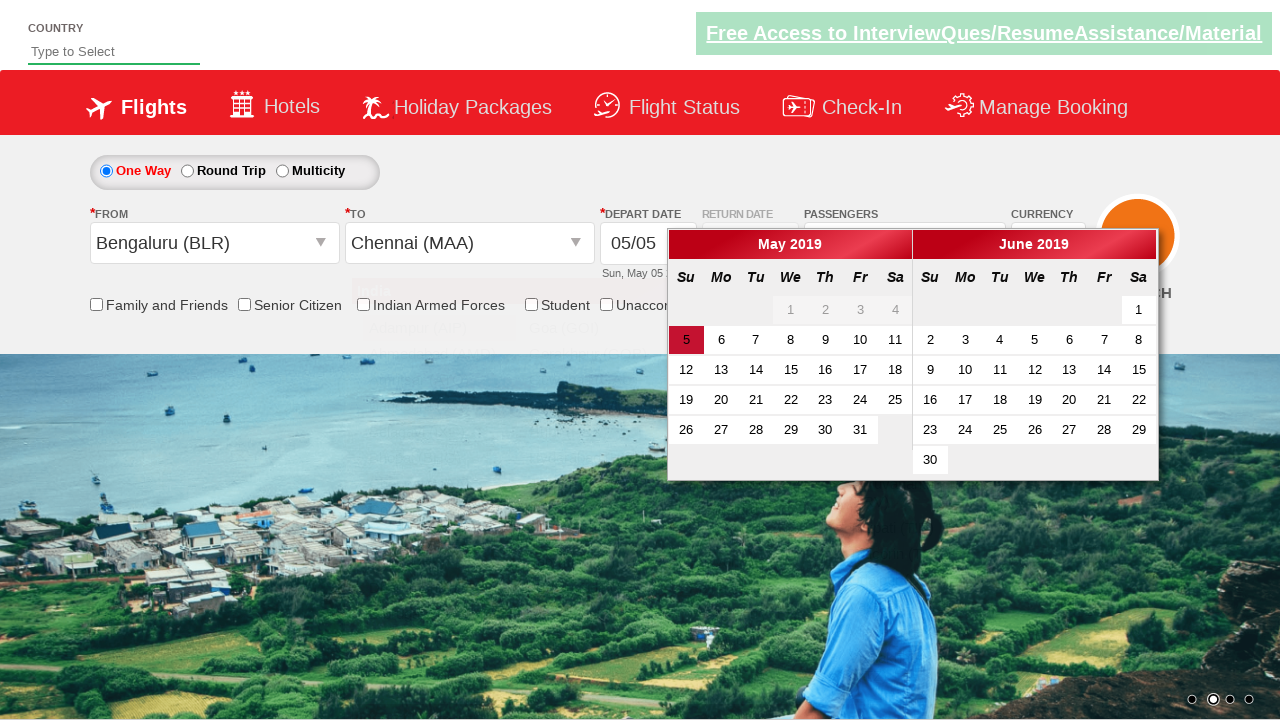

Selected date from calendar at (686, 340) on a.ui-state-default.ui-state-active
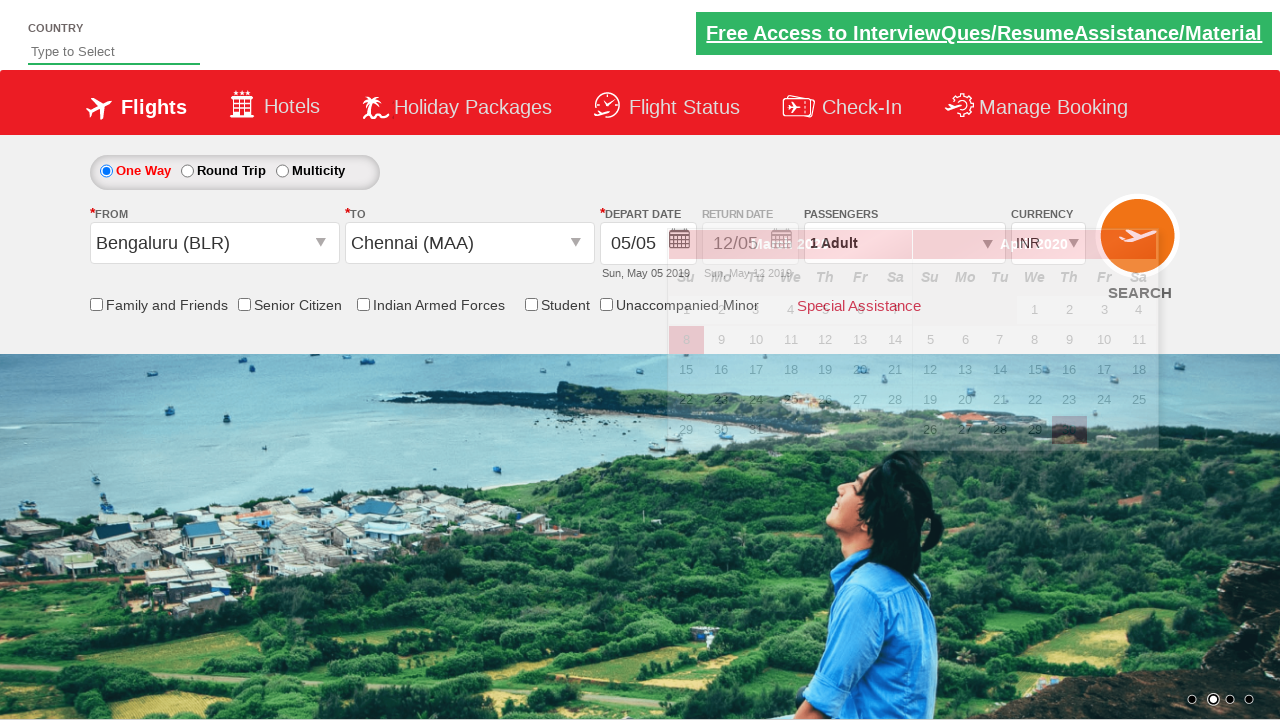

Enabled Senior Citizen Discount checkbox at (244, 304) on input[id*='SeniorCitizenDiscount']
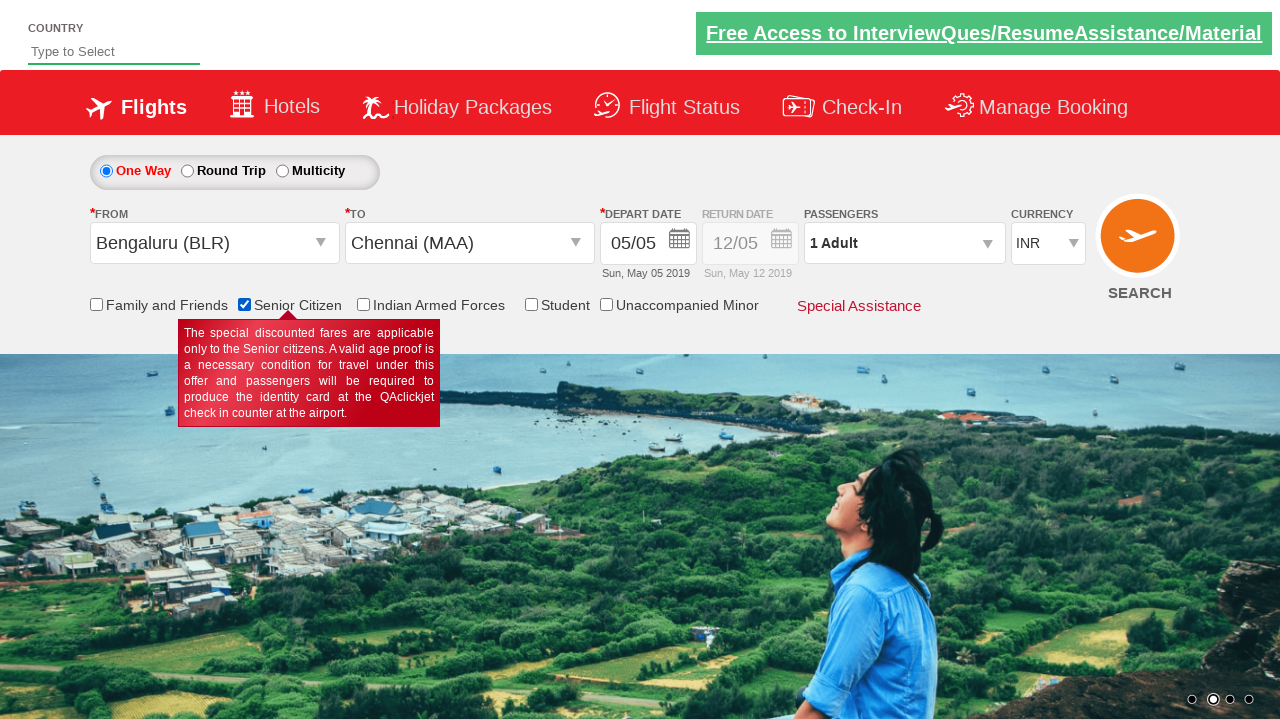

Clicked passenger info dropdown at (904, 243) on #divpaxinfo
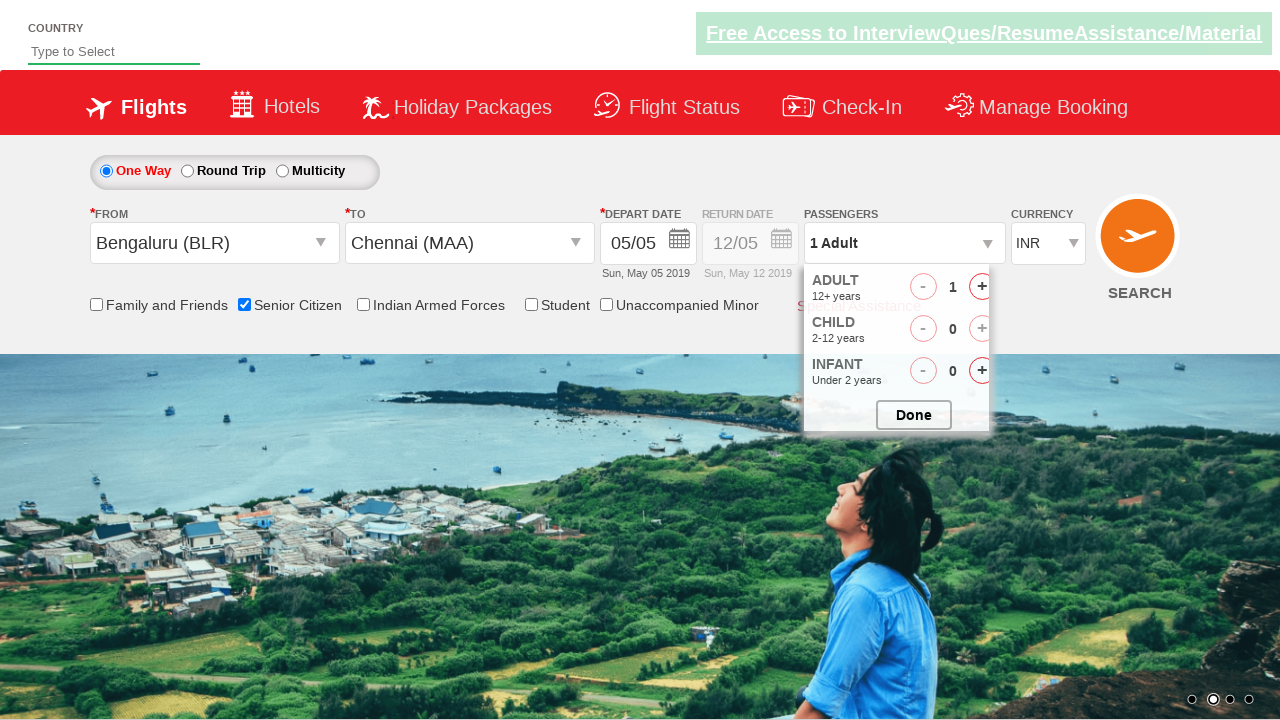

Waited for passenger dropdown to load
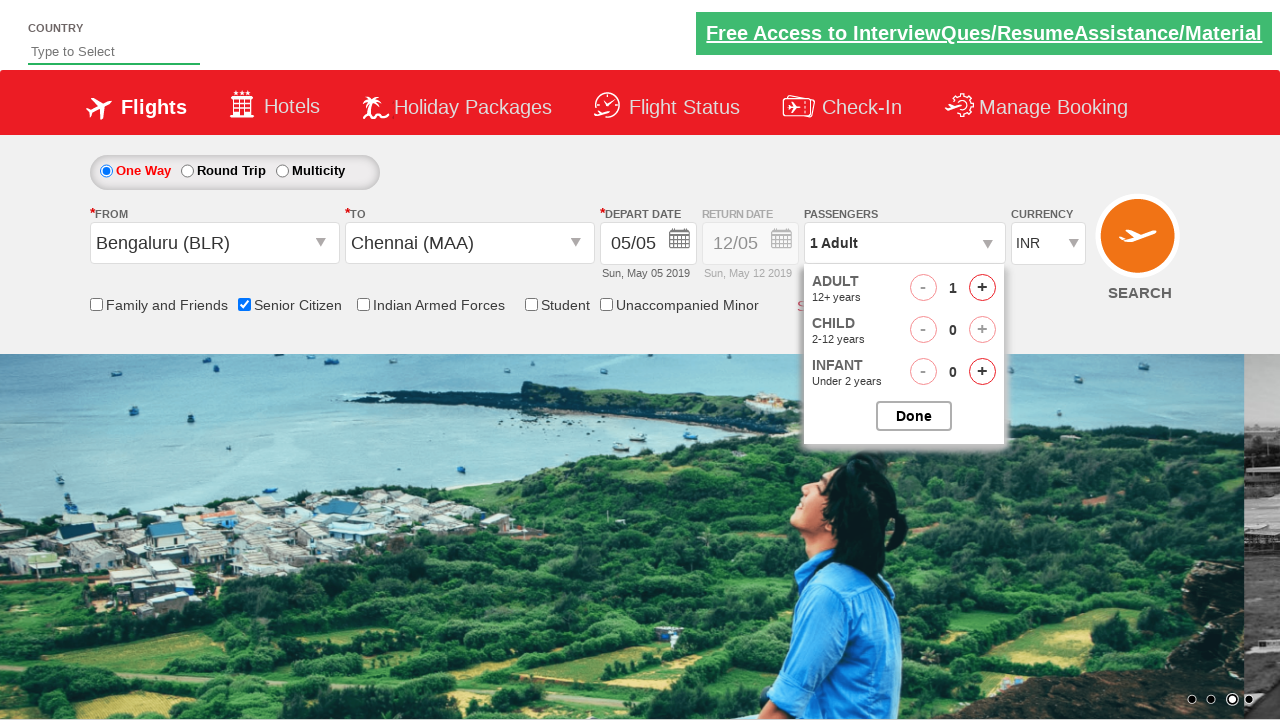

Added adult passenger 2 (total adults: 2) at (982, 288) on #hrefIncAdt
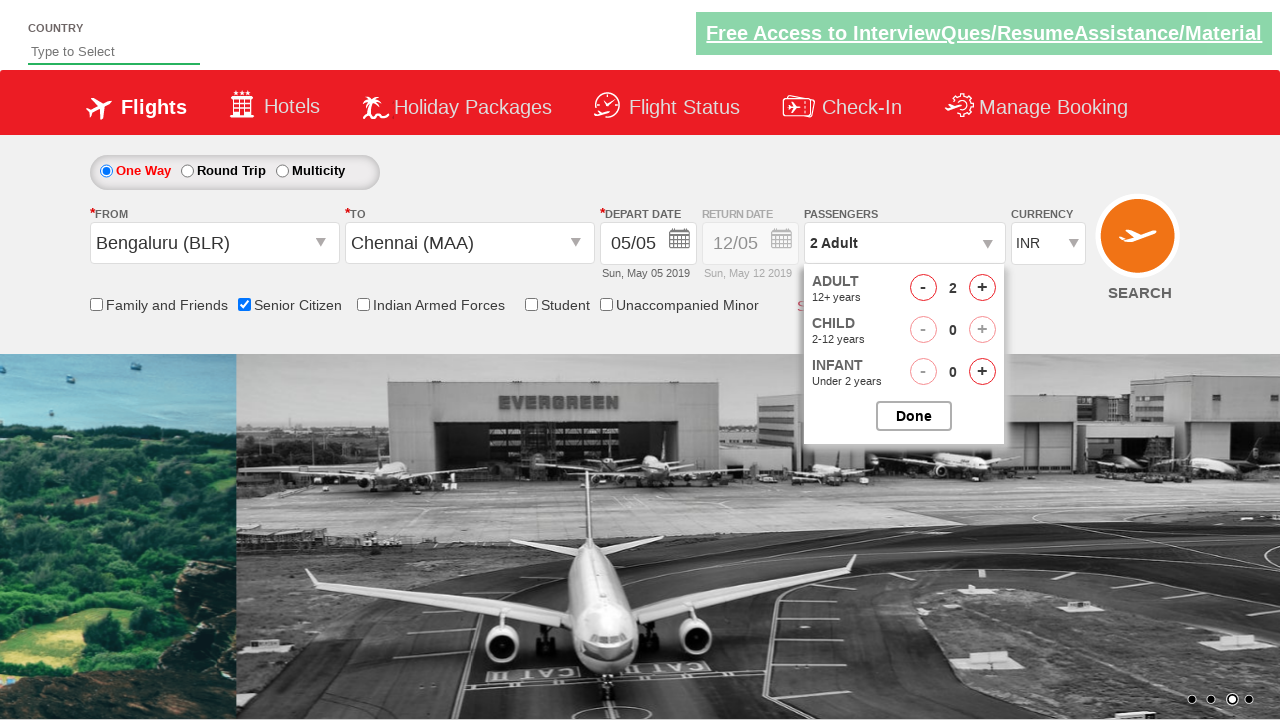

Added adult passenger 3 (total adults: 3) at (982, 288) on #hrefIncAdt
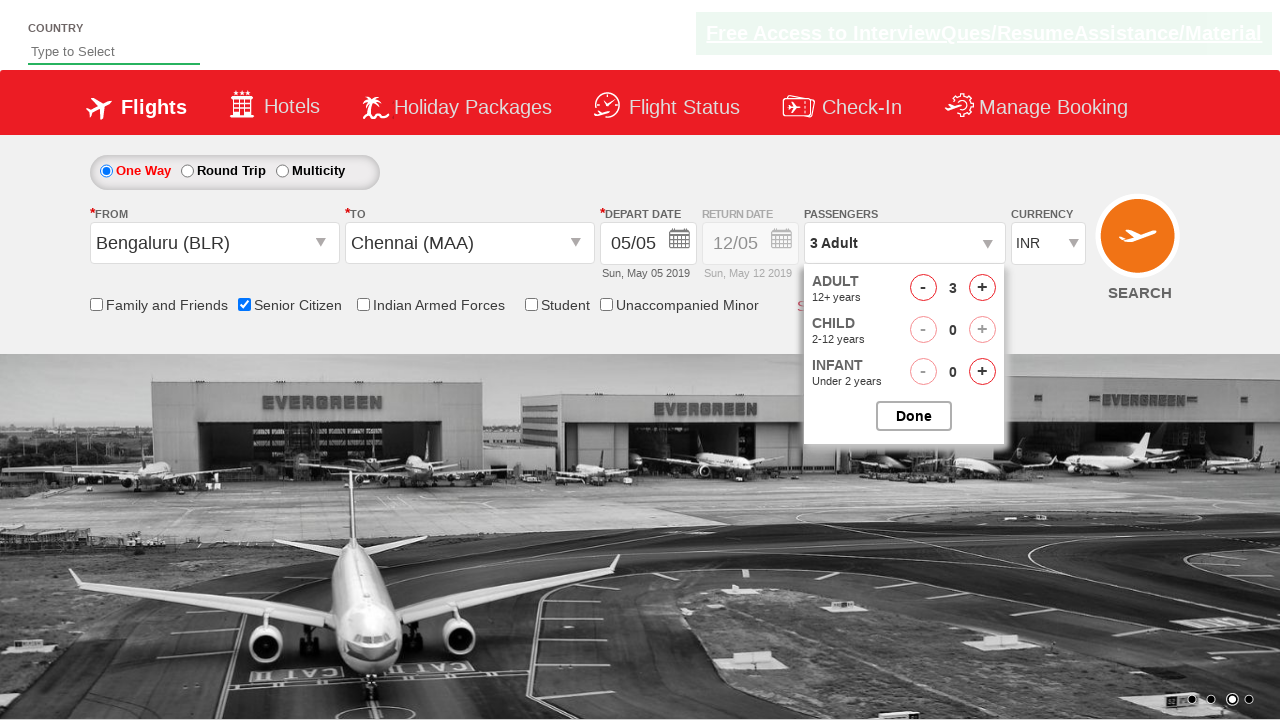

Added adult passenger 4 (total adults: 4) at (982, 288) on #hrefIncAdt
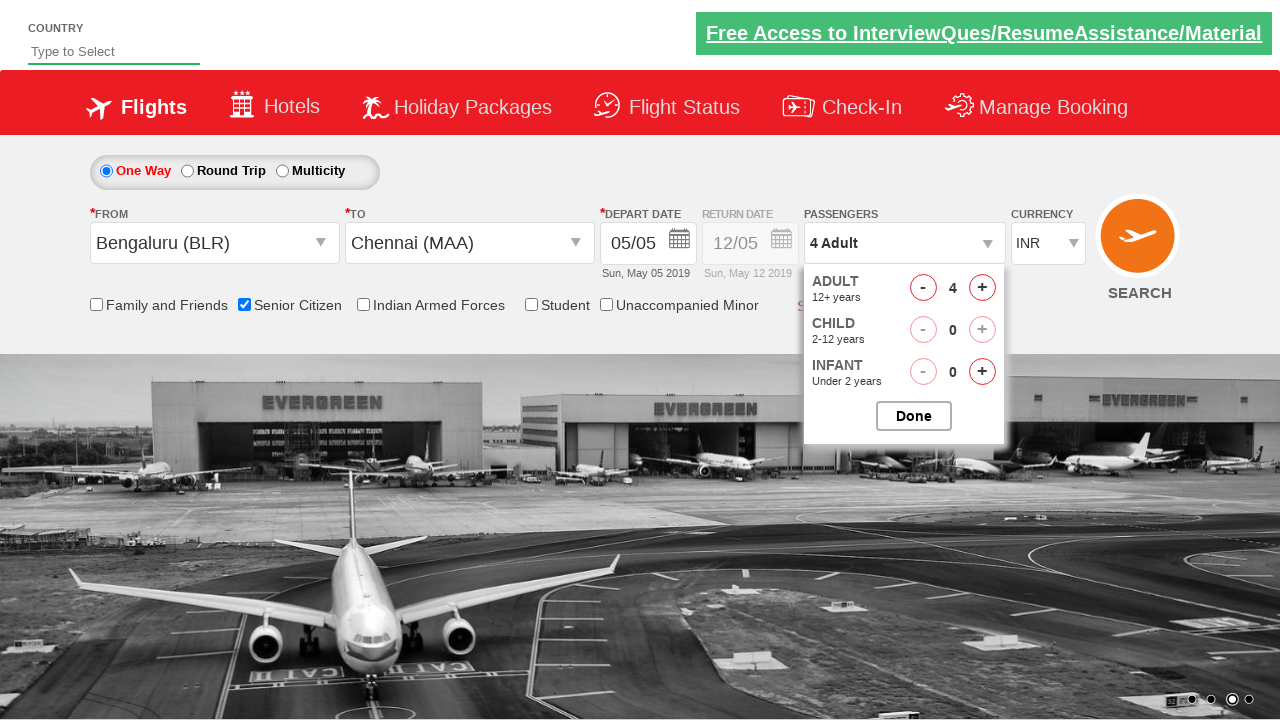

Closed passenger selection popup at (914, 416) on #btnclosepaxoption
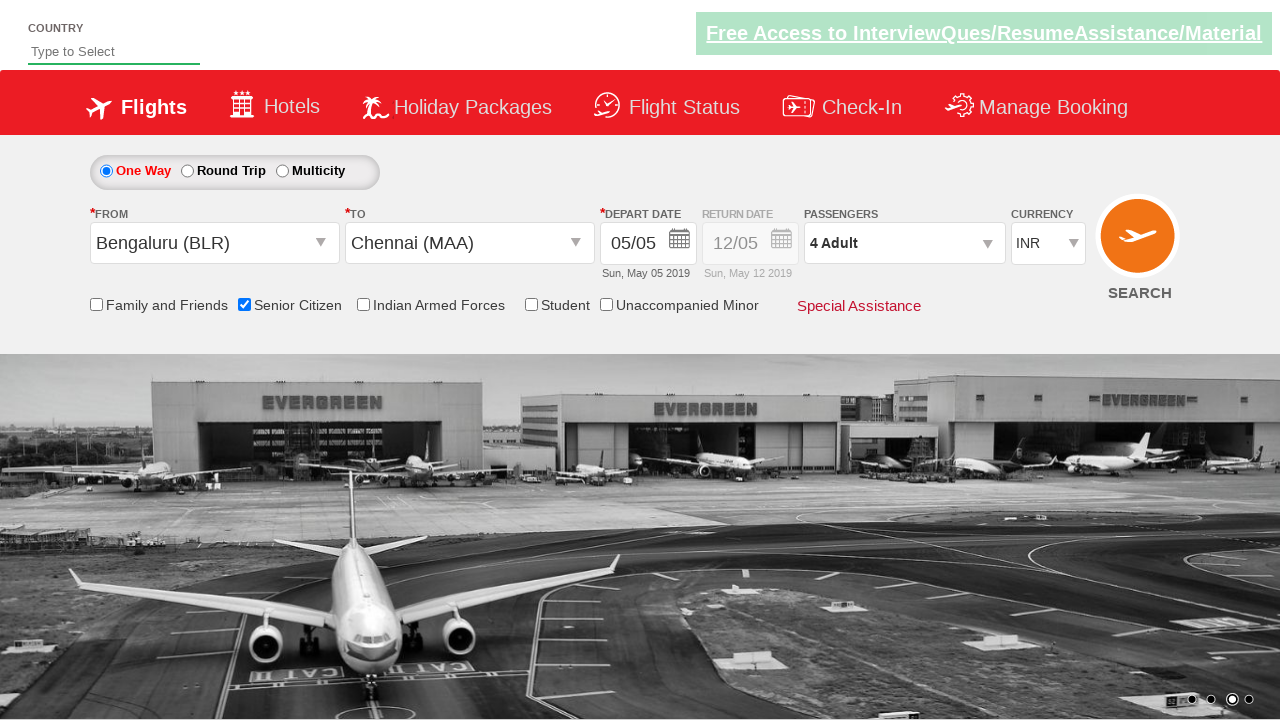

Clicked Search button to initiate flight search at (1140, 245) on #ctl00_mainContent_btn_FindFlights
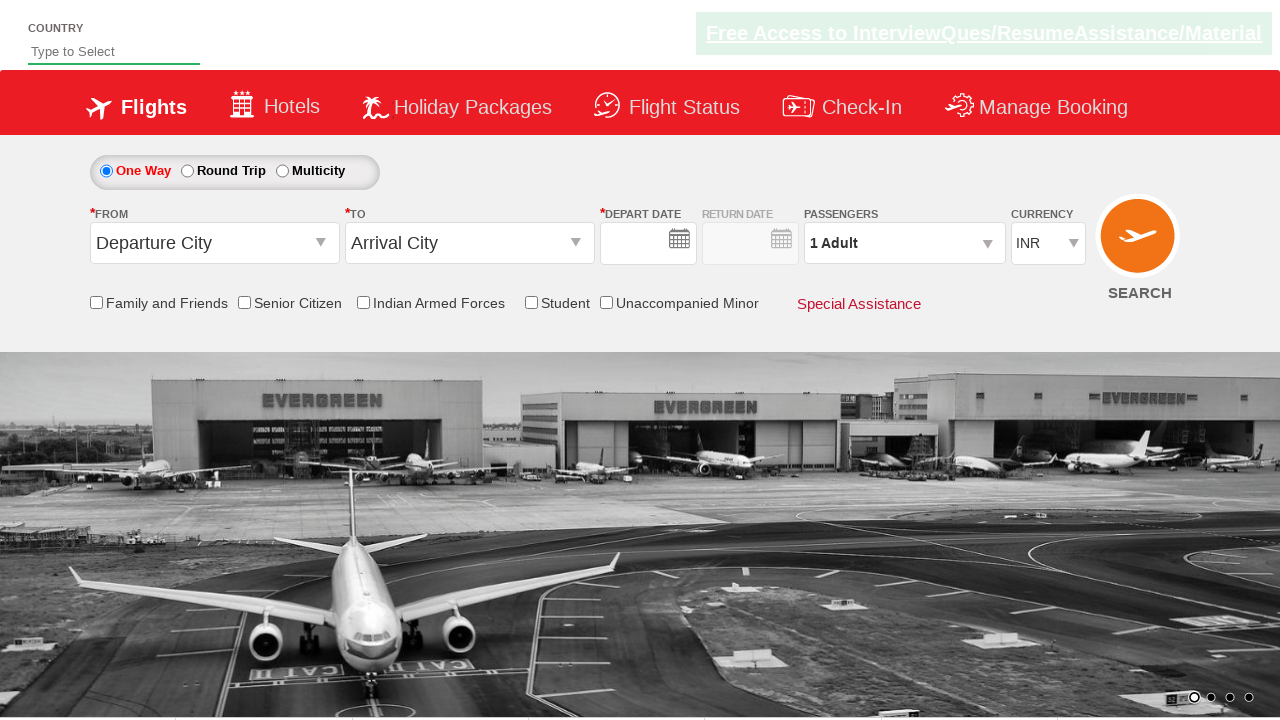

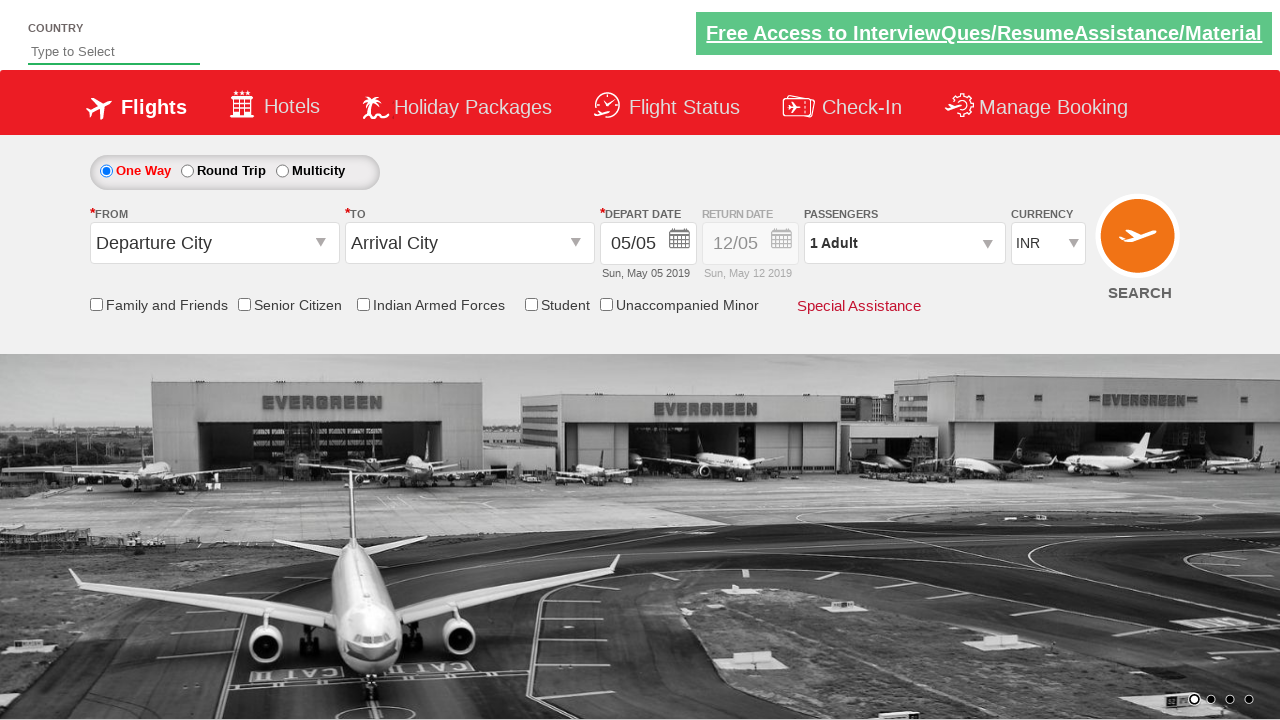